Tests page scrolling functionality by scrolling down the page, then scrolling within a fixed-header table, and verifying that the sum of values in the 4th column matches the displayed total amount.

Starting URL: https://rahulshettyacademy.com/AutomationPractice/

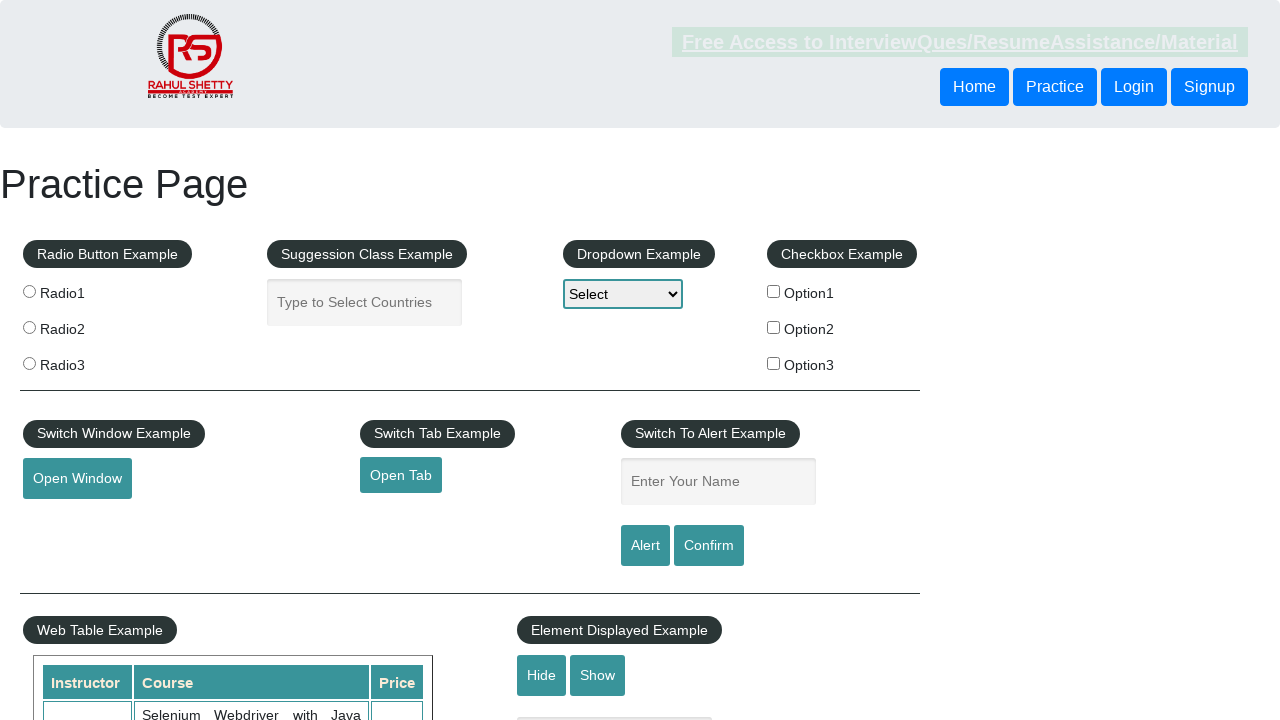

Scrolled down the page by 700 pixels
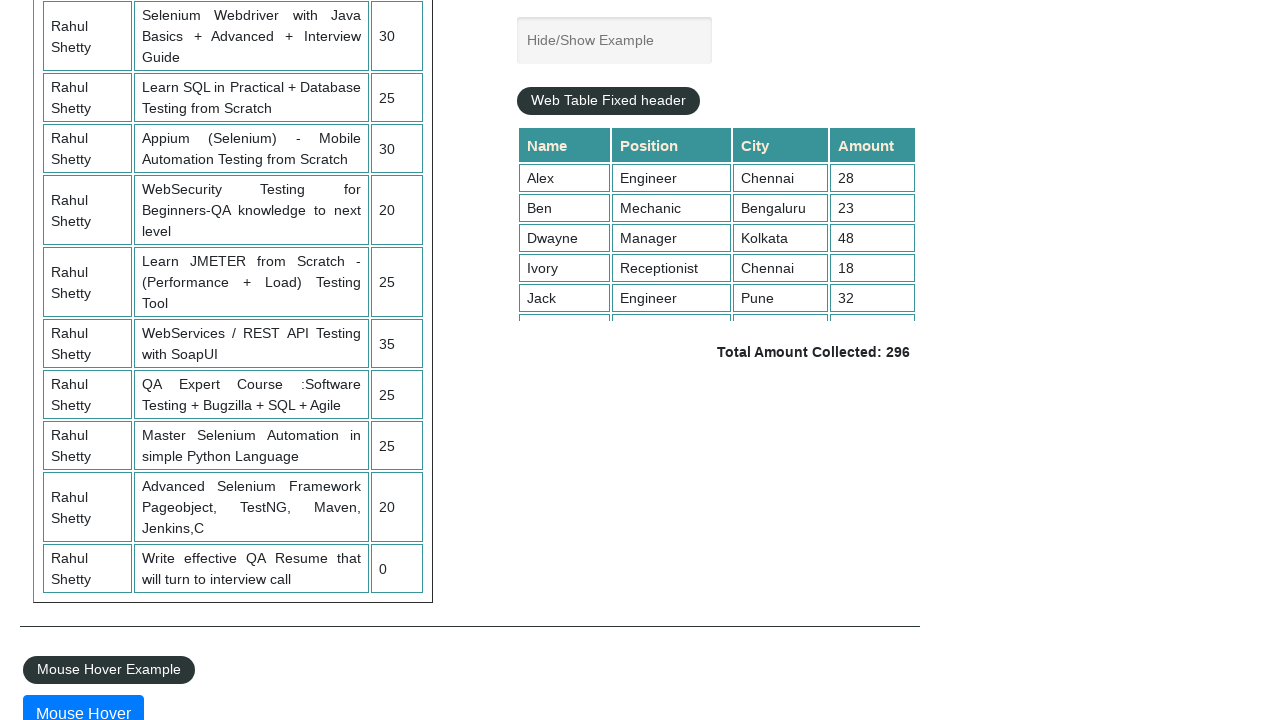

Waited for page scroll to complete
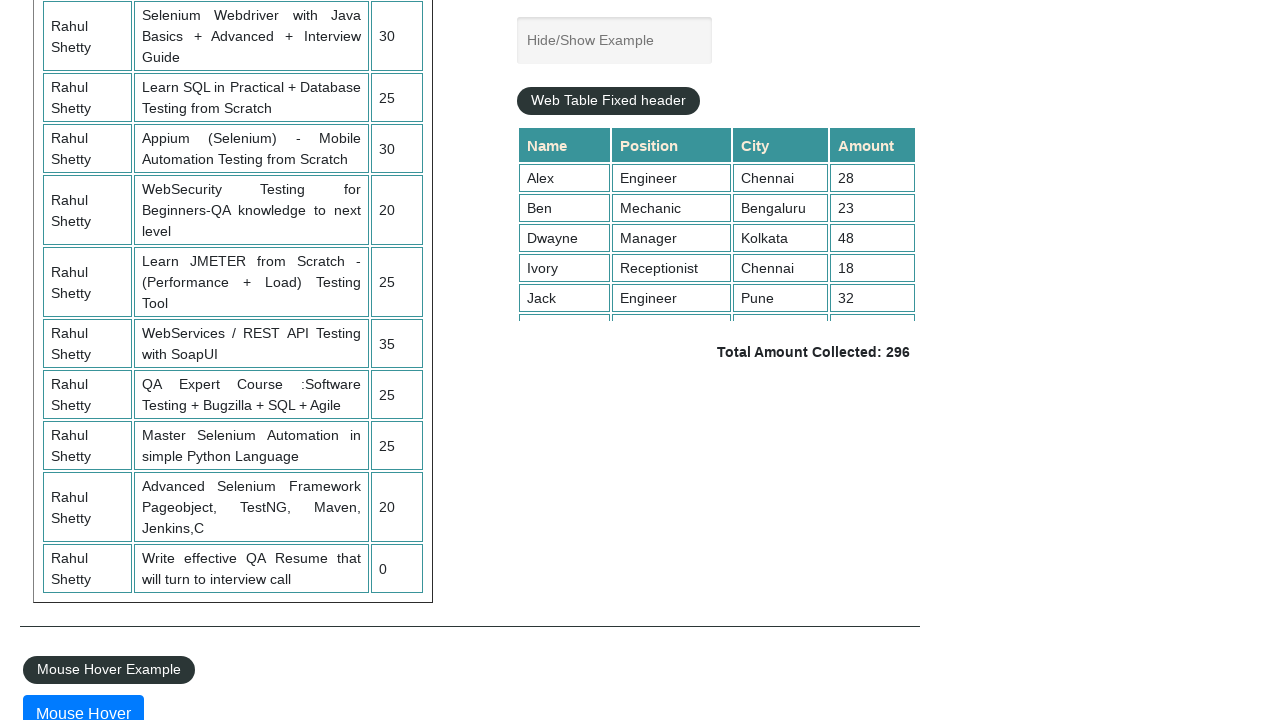

Scrolled within the fixed-header table container to top
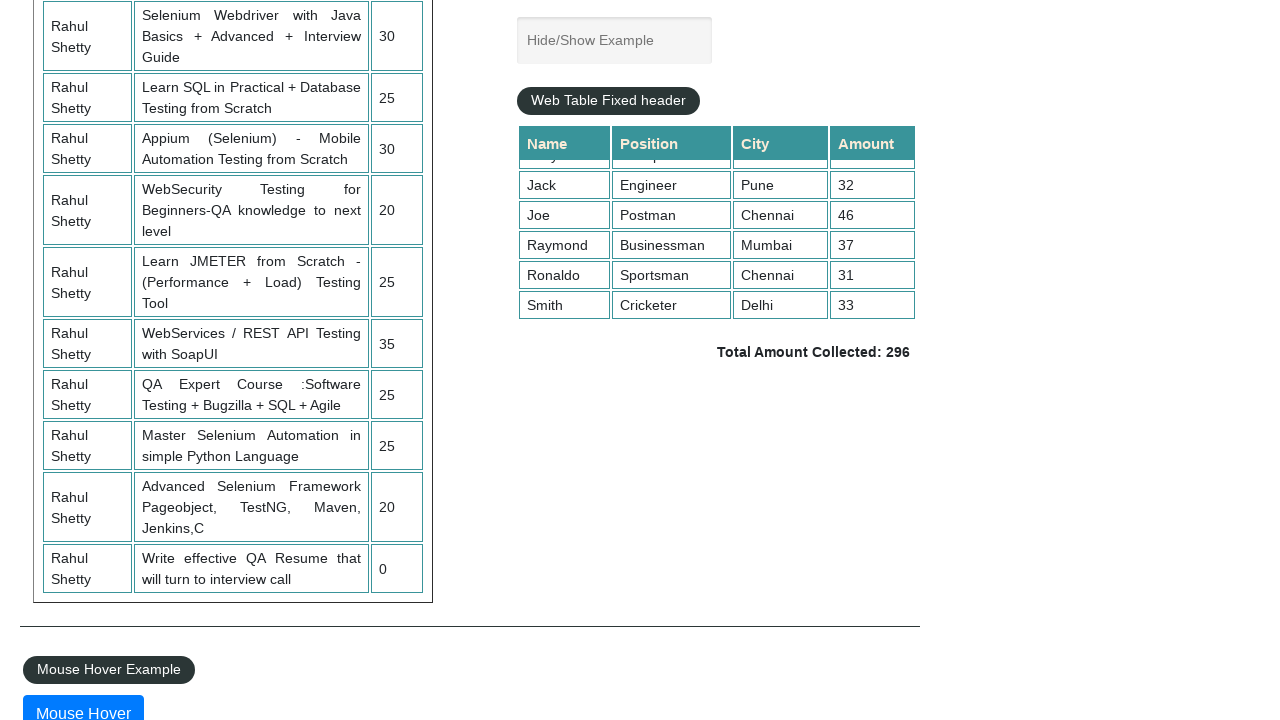

Waited for table scroll to complete
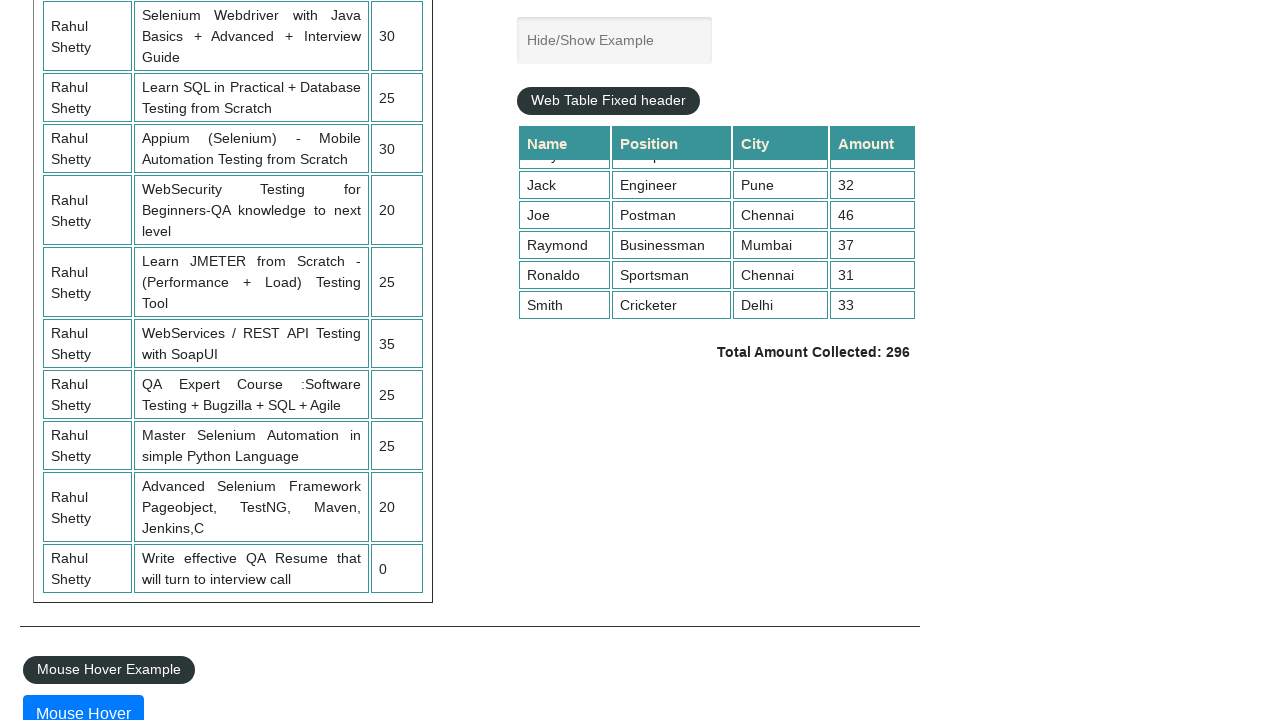

Retrieved all values from the 4th column of the table
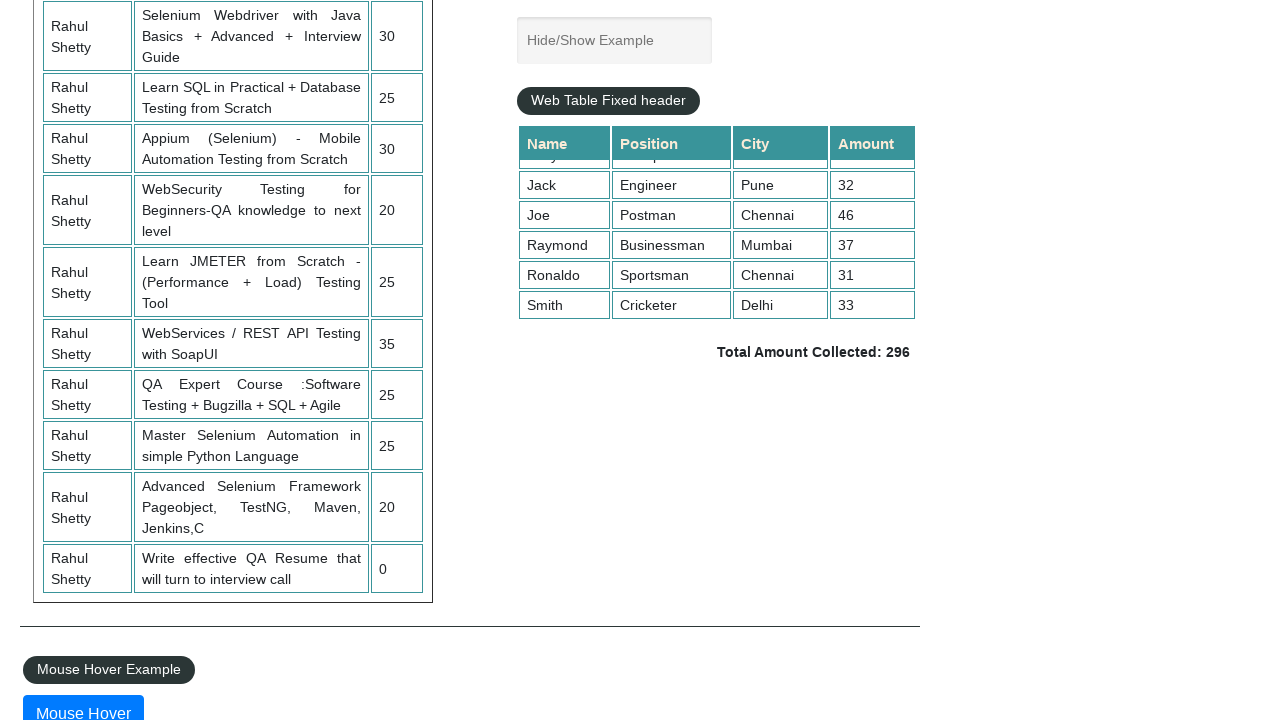

Calculated sum of all values in 4th column: 296
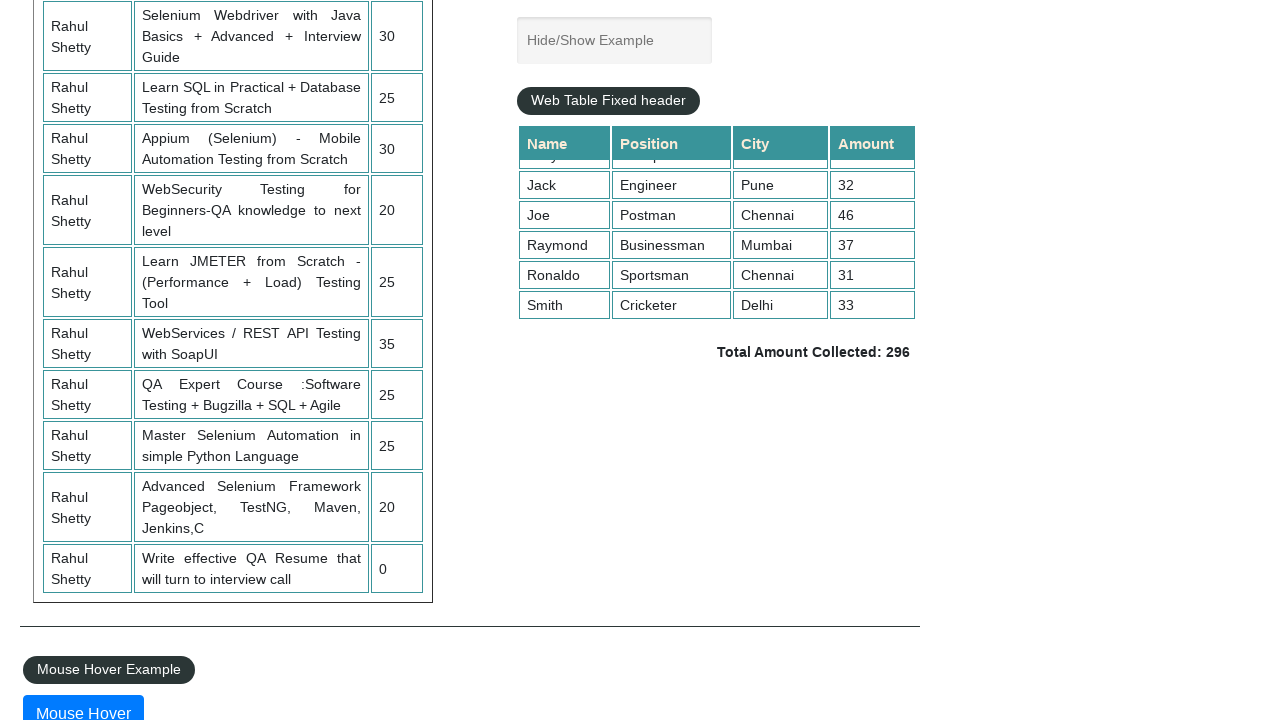

Retrieved displayed total amount: 296
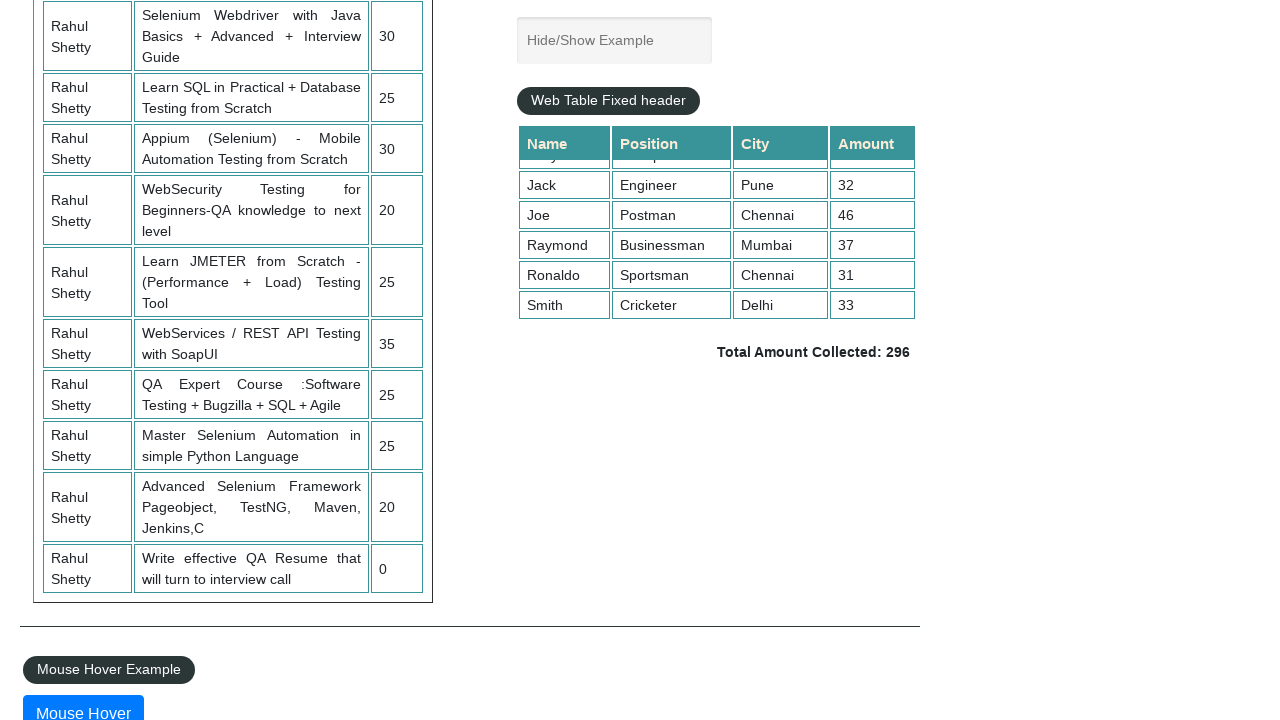

Verified that calculated sum (296) matches displayed total (296)
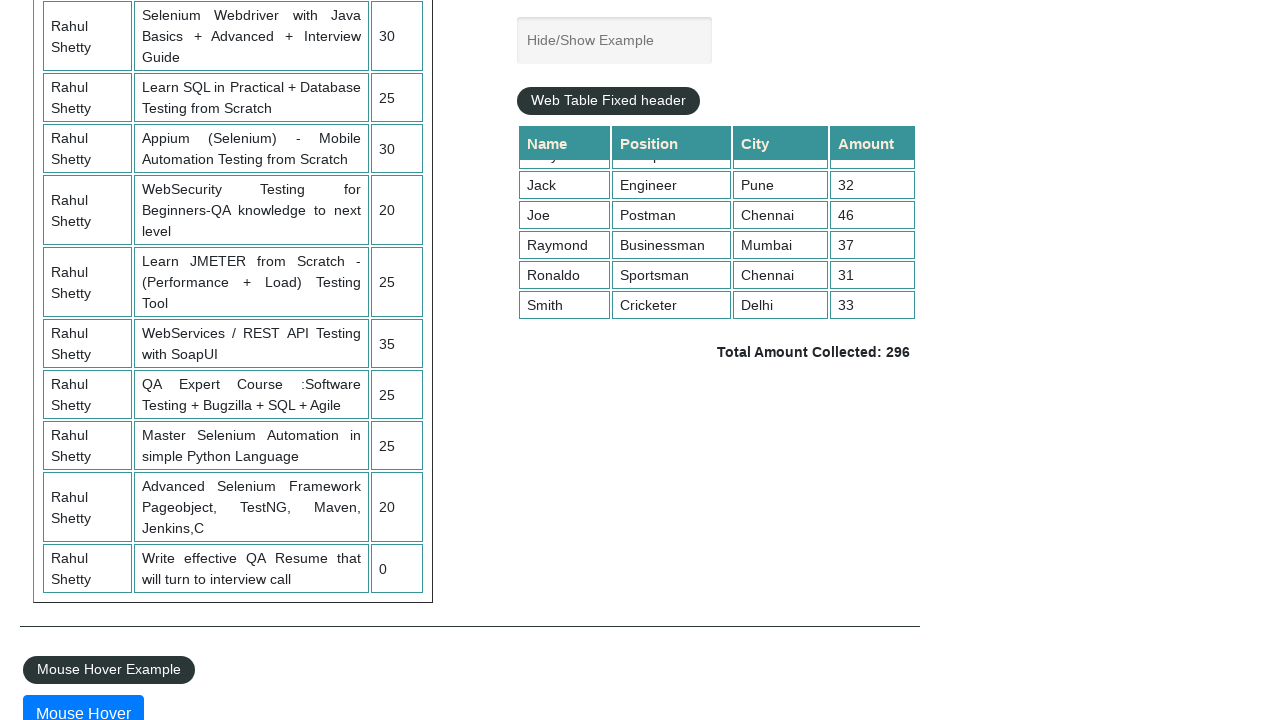

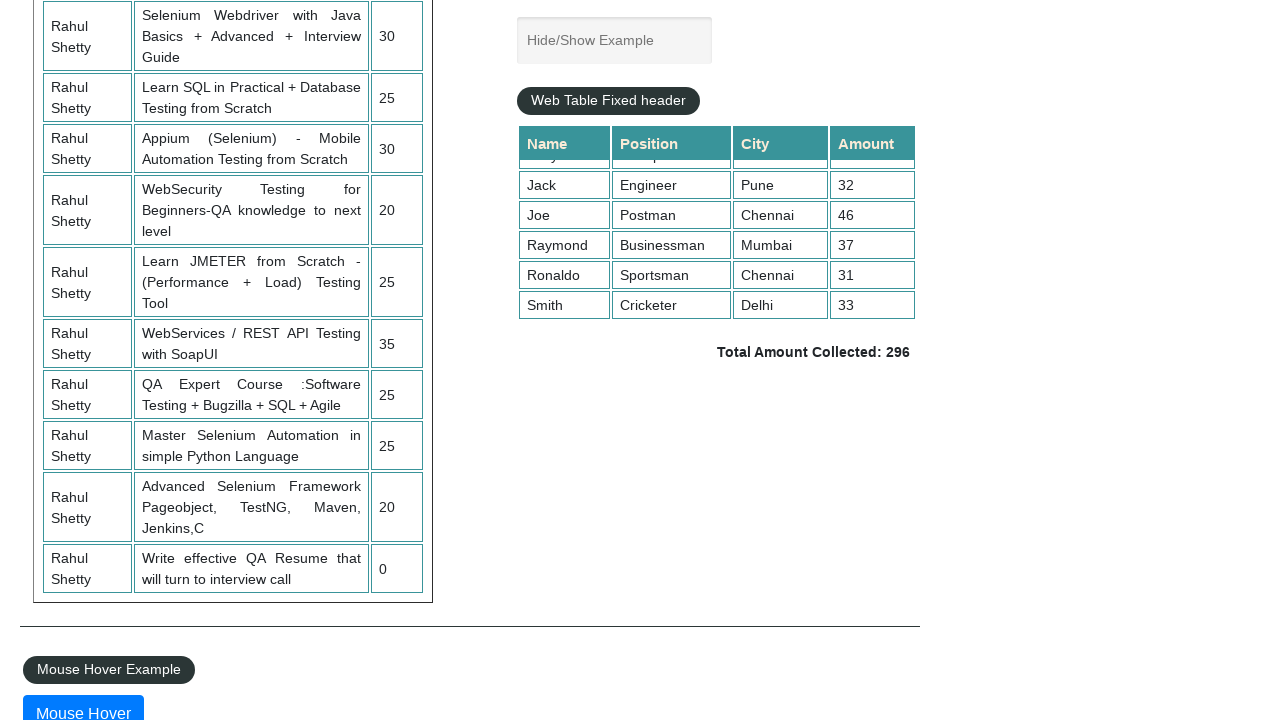